Tests different button click interactions including double-click, right-click (context click), and regular click on a demo page

Starting URL: https://demoqa.com/buttons

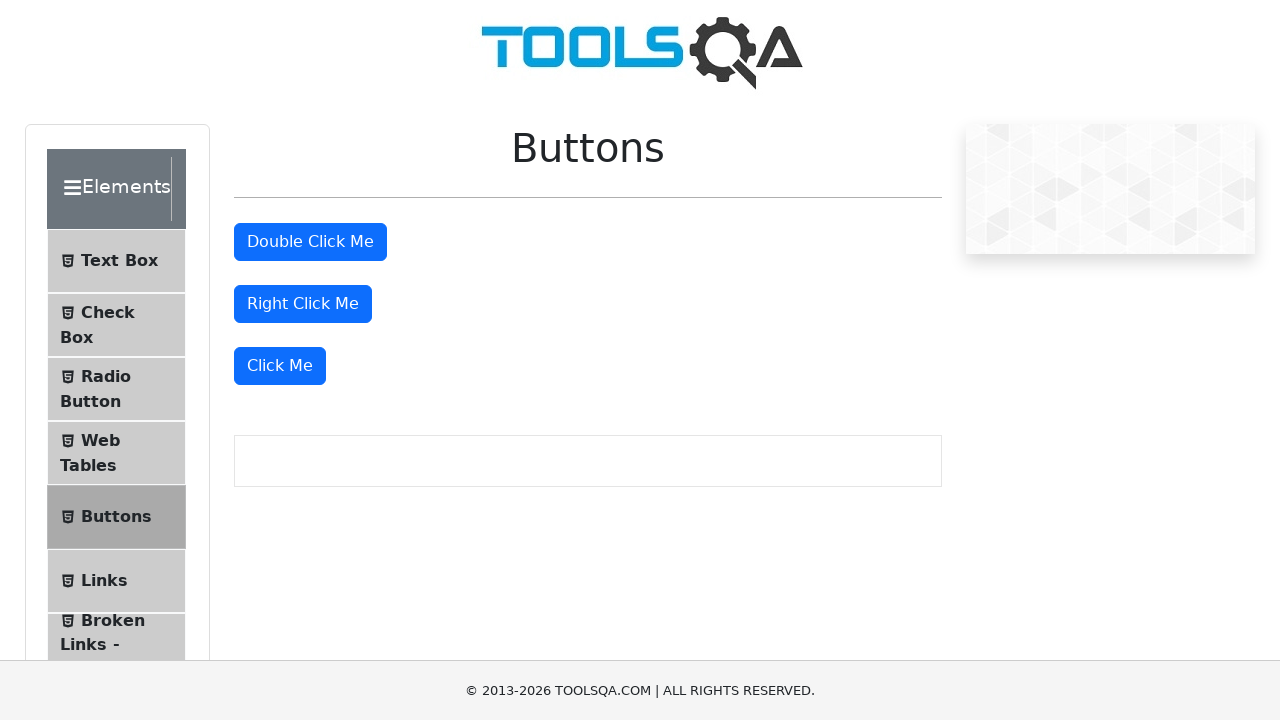

Navigated to DemoQA buttons test page
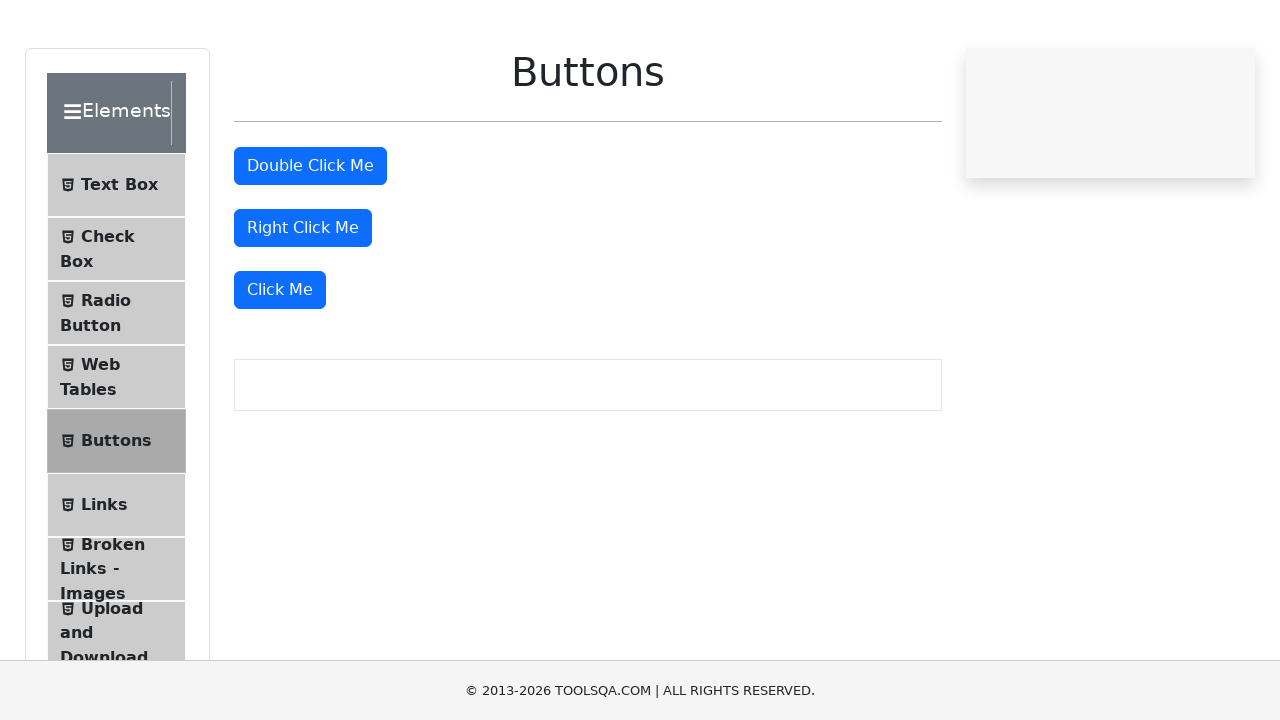

Double-clicked the double click button at (310, 242) on #doubleClickBtn
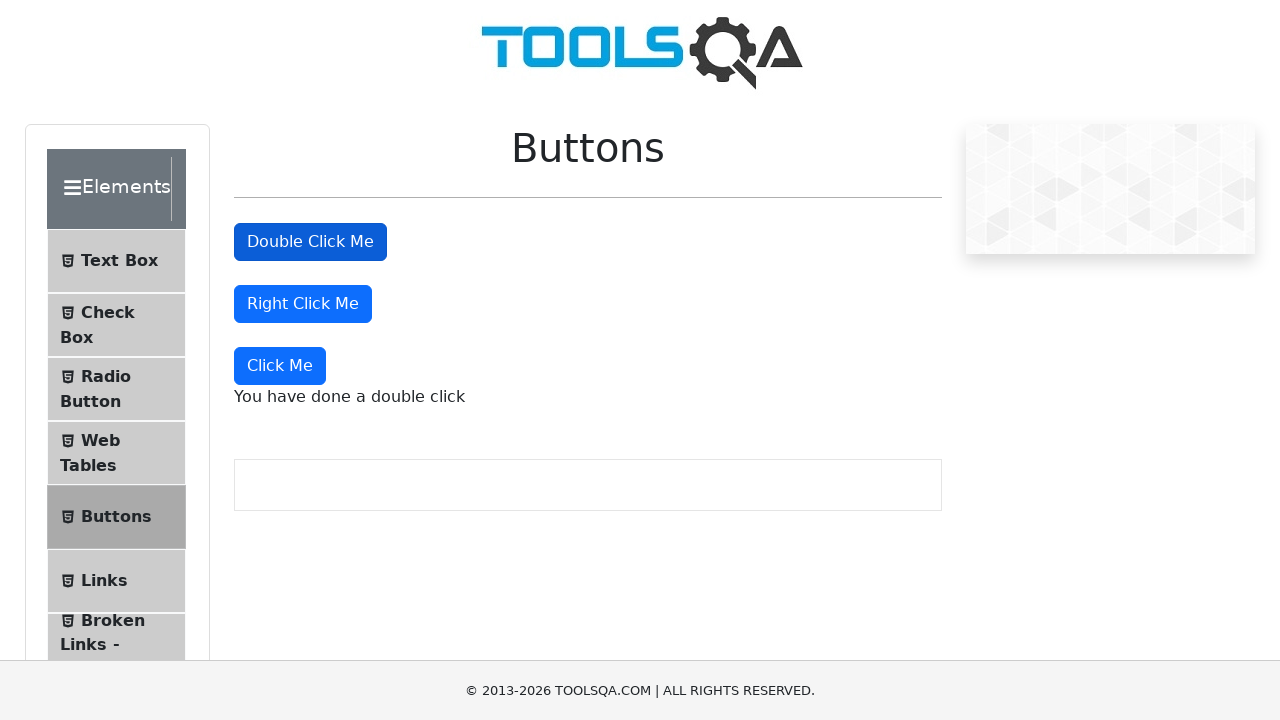

Right-clicked (context clicked) the right click button at (303, 304) on #rightClickBtn
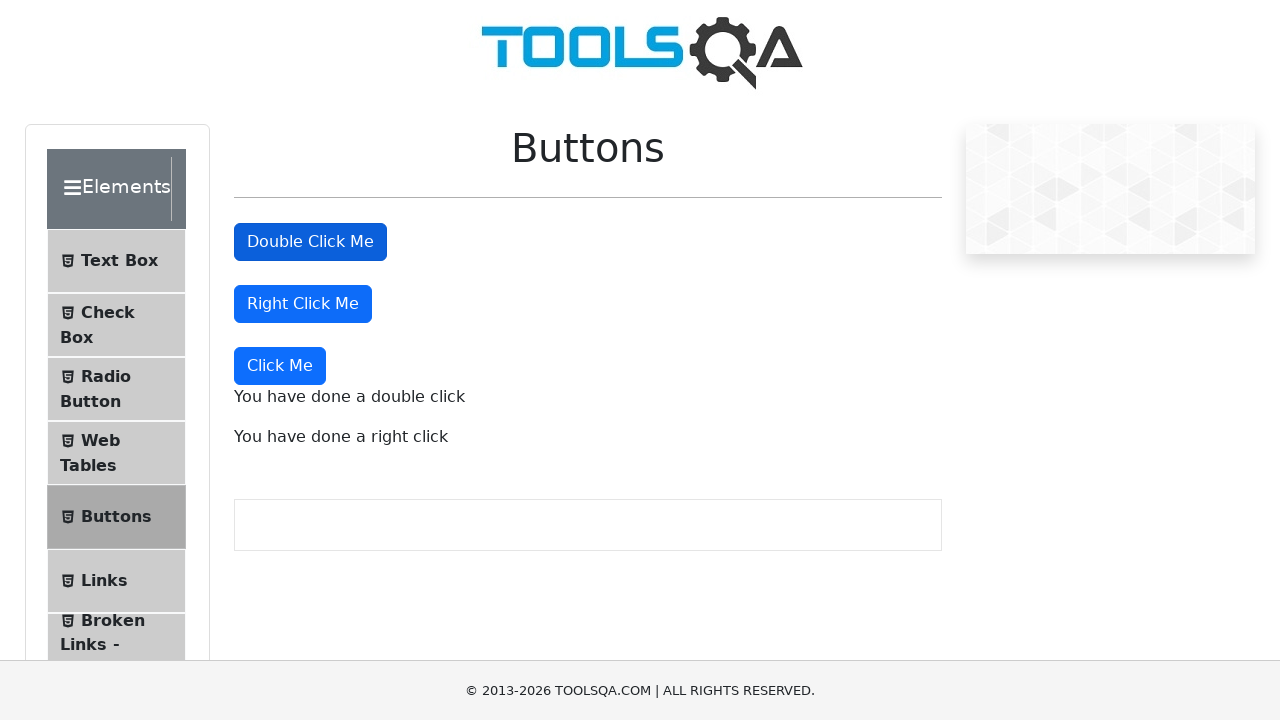

Clicked the third 'Click Me' button at (280, 366) on xpath=(//button[contains(text(),'Click Me')])[3]
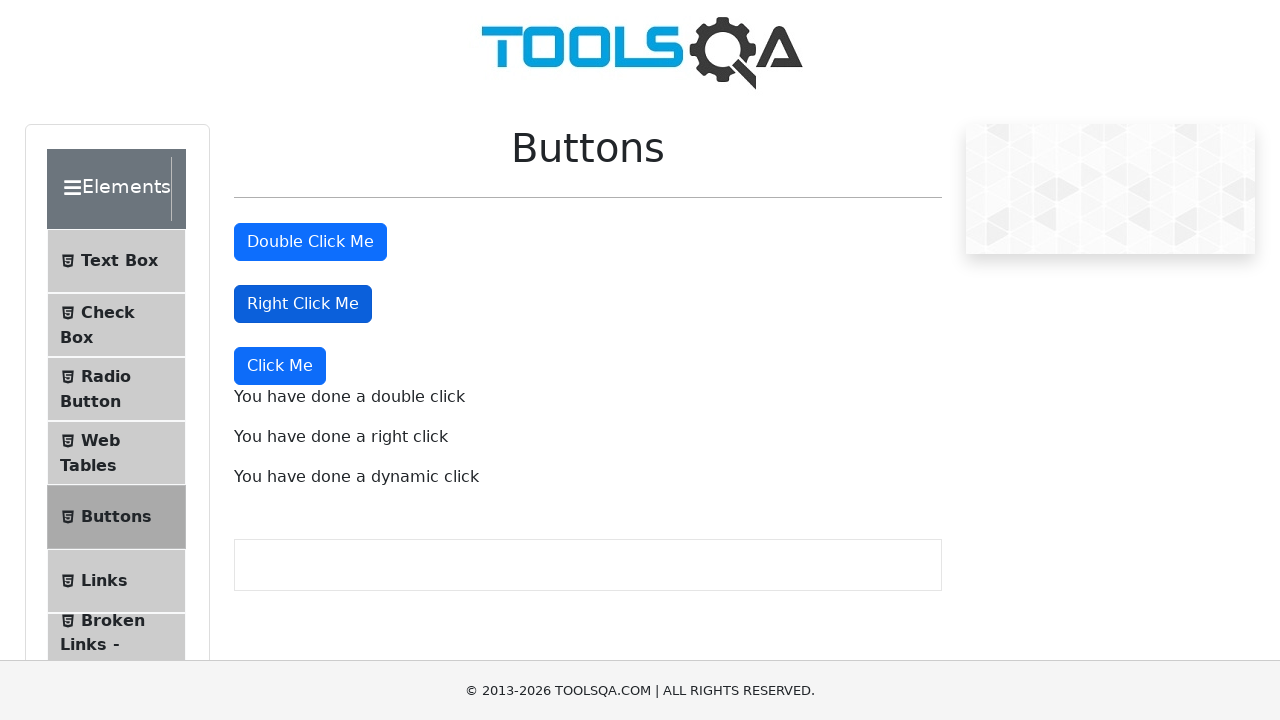

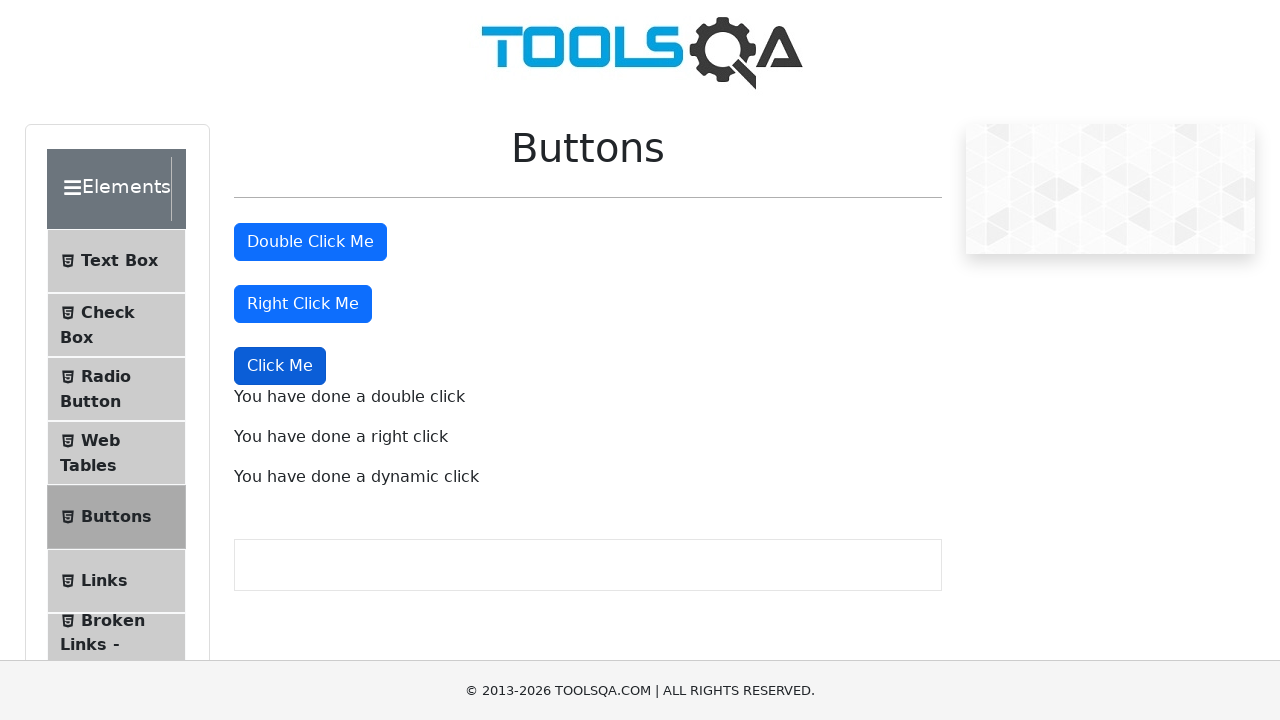